Navigates to an automation practice page and verifies that a table with rows and columns is displayed correctly

Starting URL: https://rahulshettyacademy.com/AutomationPractice/

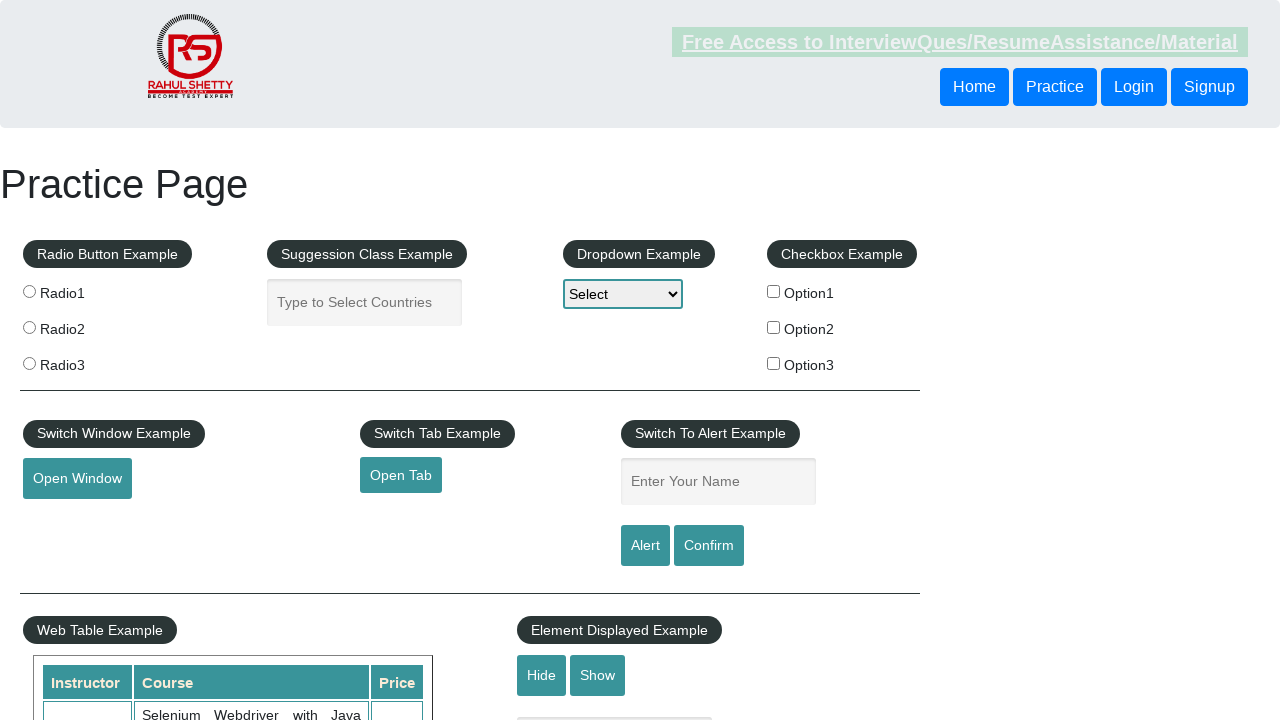

Waited for table element to be visible
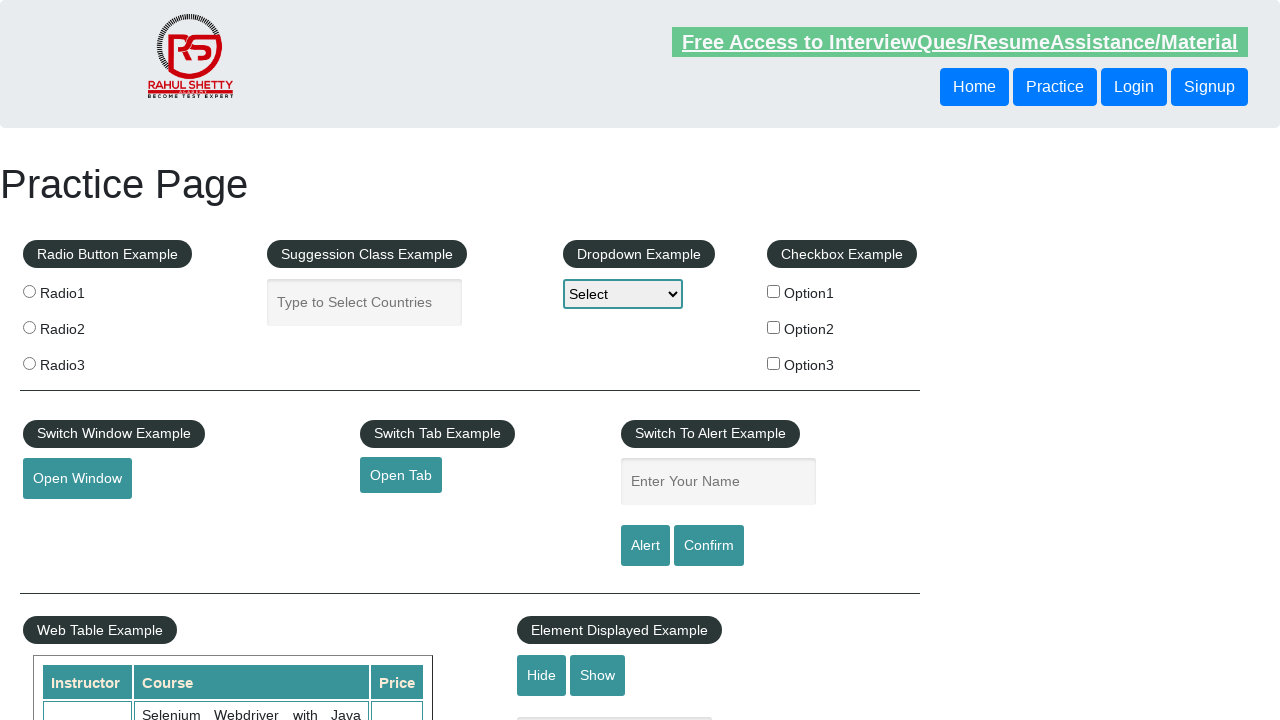

Verified that table rows are present
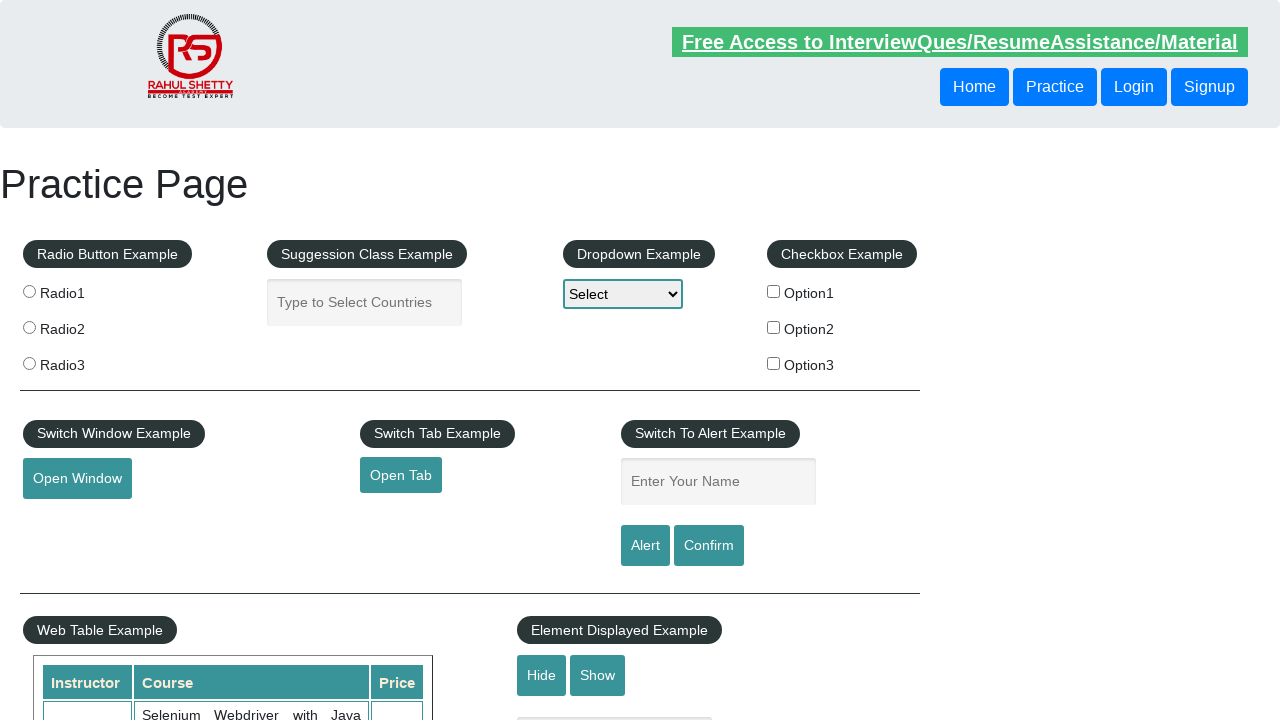

Verified that table columns are present
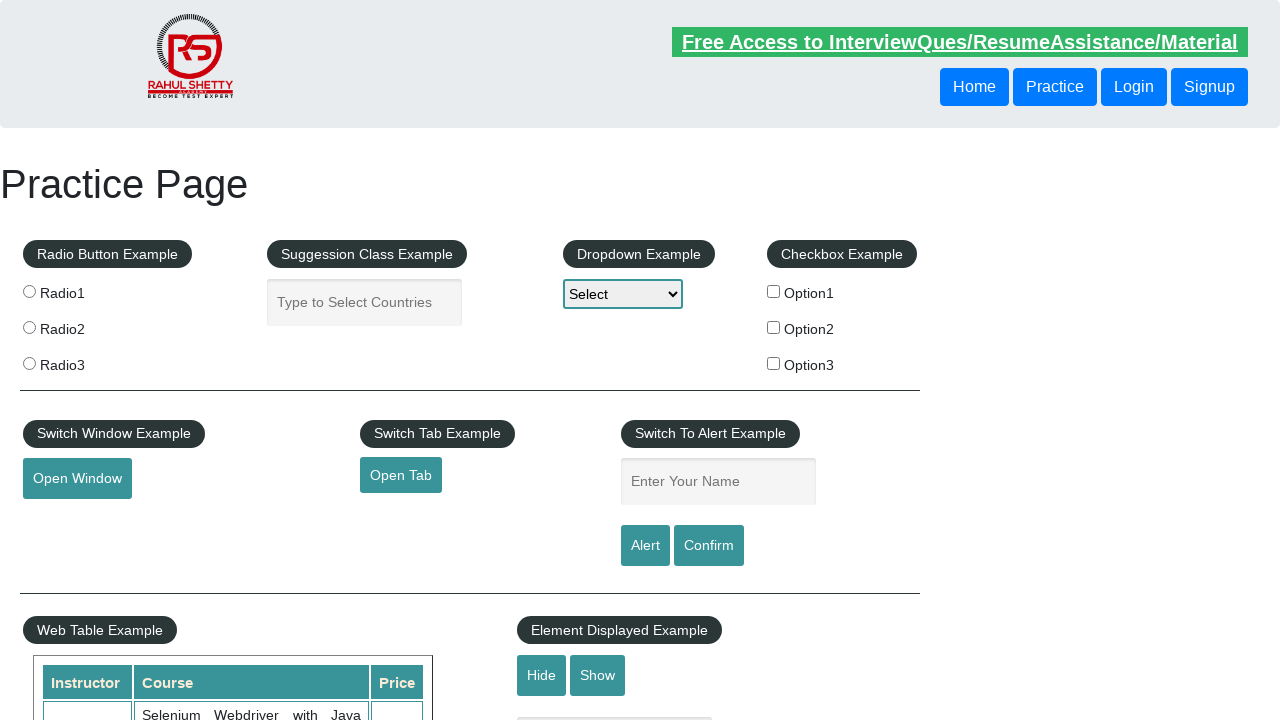

Verified that the second row data is accessible
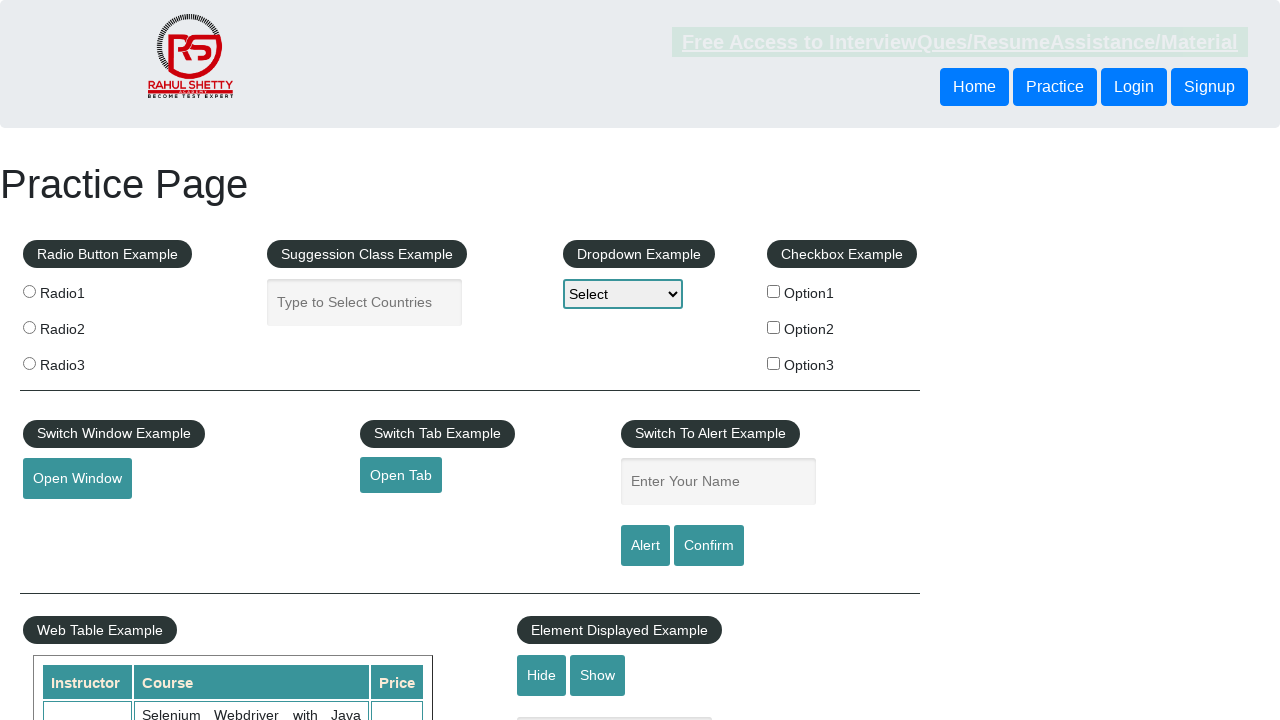

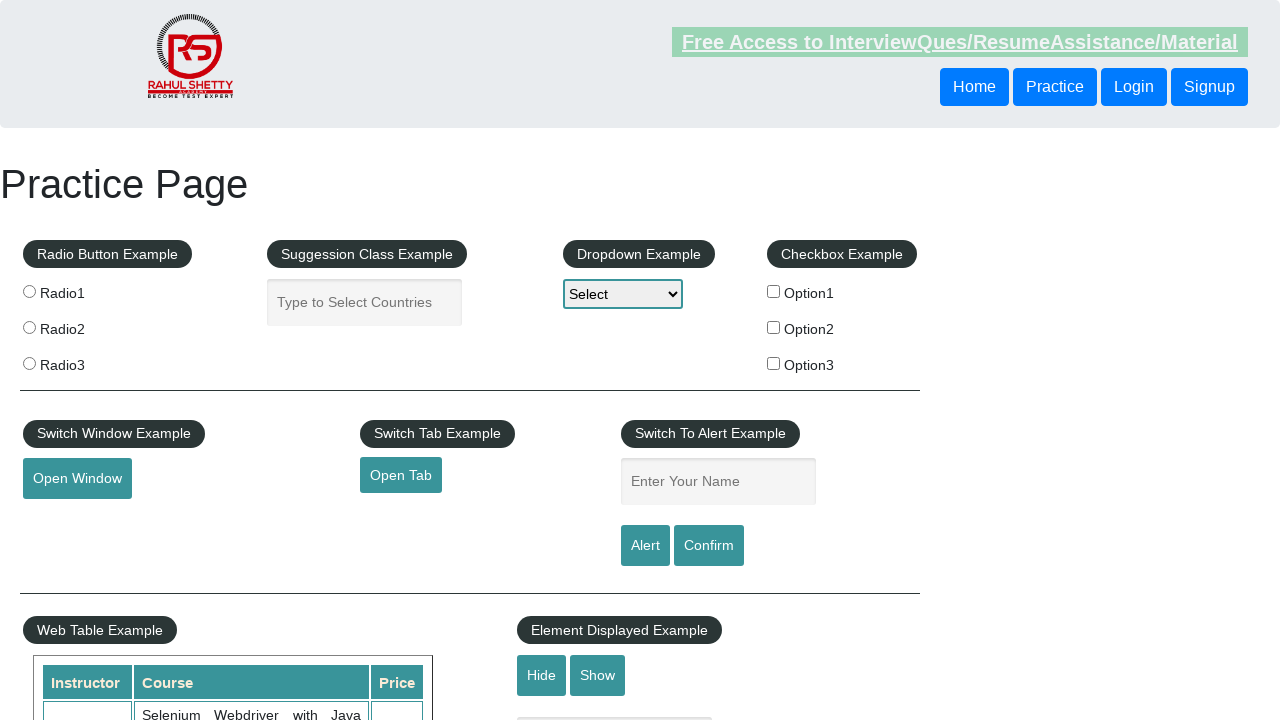